Tests clicking a button with a dynamic ID on the UI Testing Playground website, demonstrating handling of elements that change their IDs on each page load.

Starting URL: http://uitestingplayground.com/dynamicid

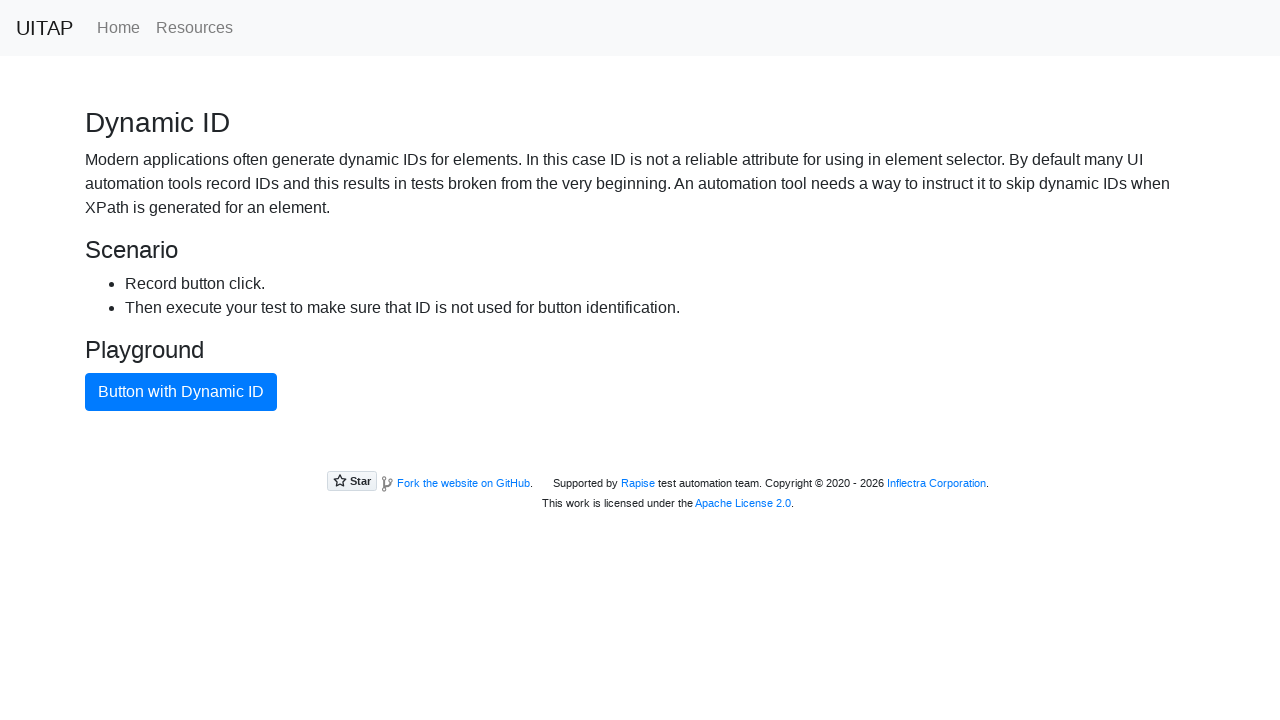

Waited for primary button with dynamic ID to appear
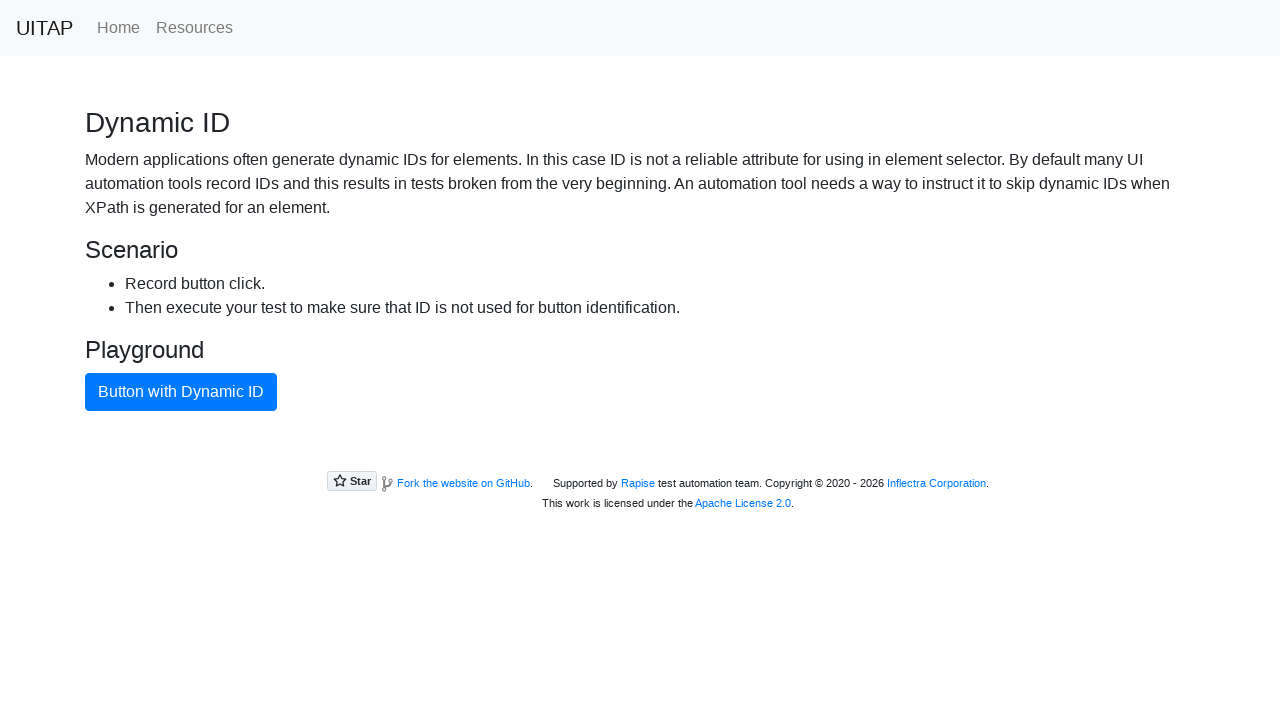

Clicked the primary button with dynamic ID at (181, 392) on button.btn-primary
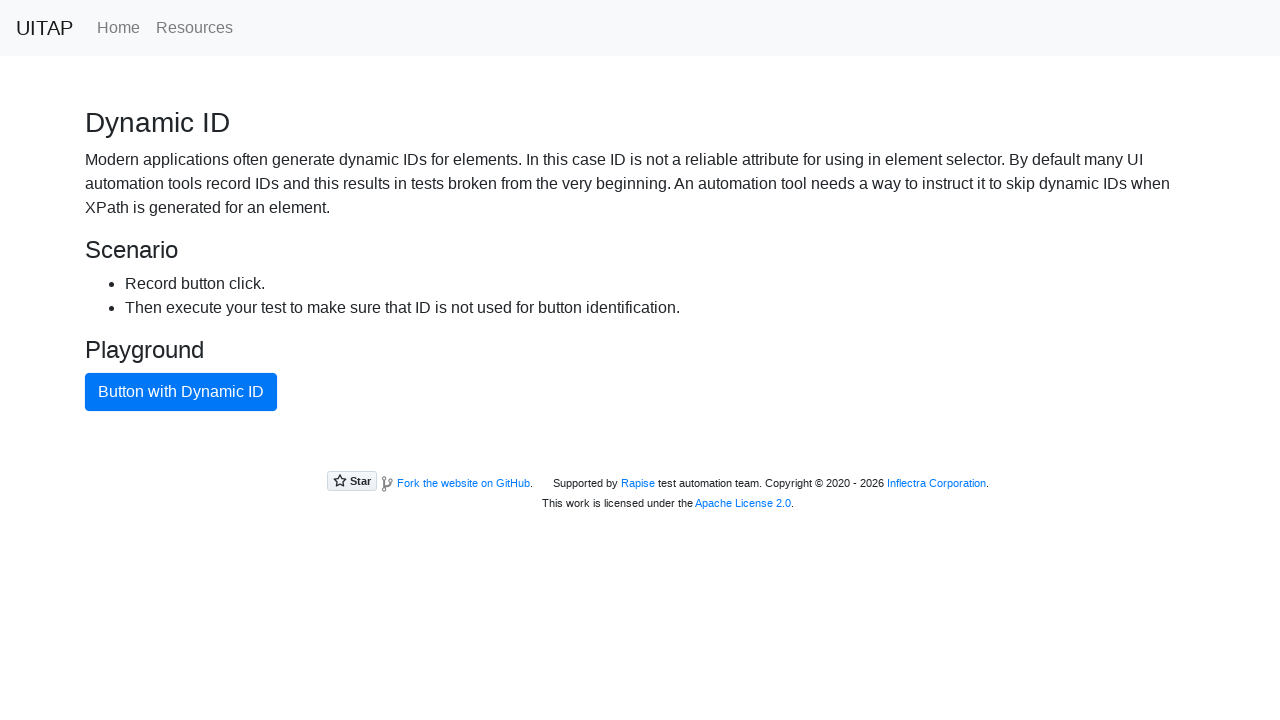

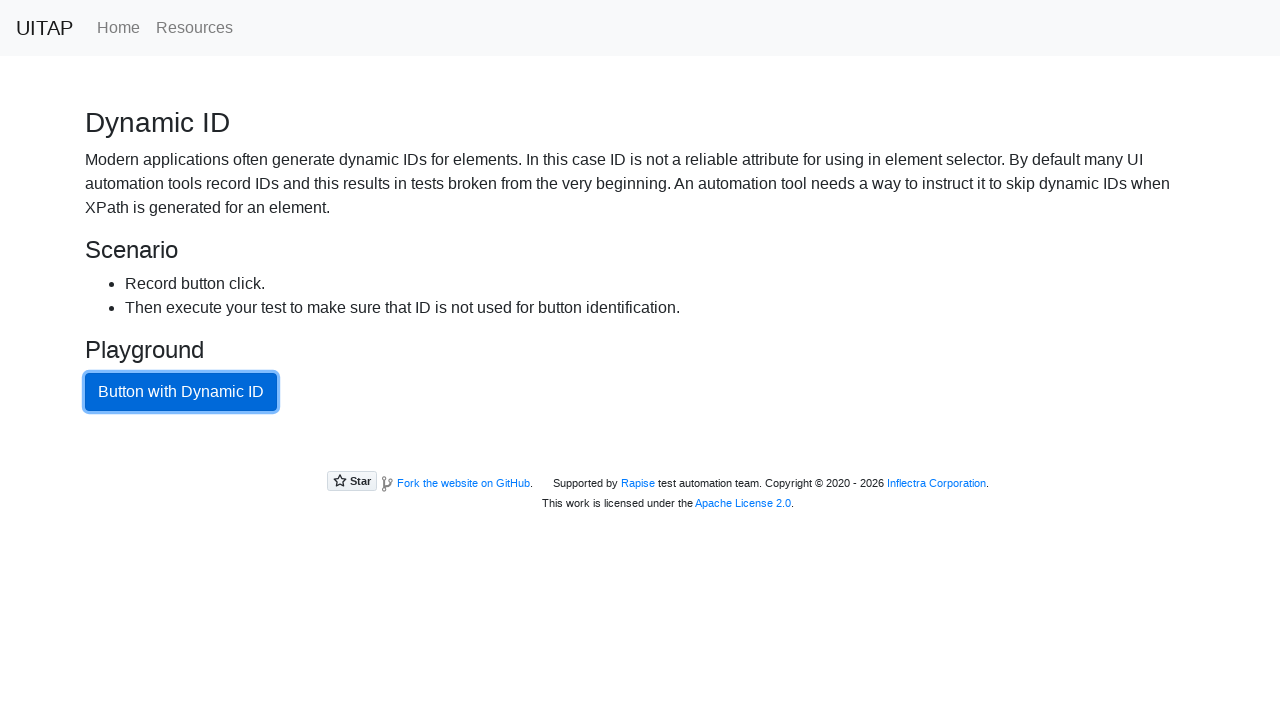